Tests a todo list application by adding a new todo item and verifying it appears in the list

Starting URL: http://testdouble.github.io/todos/

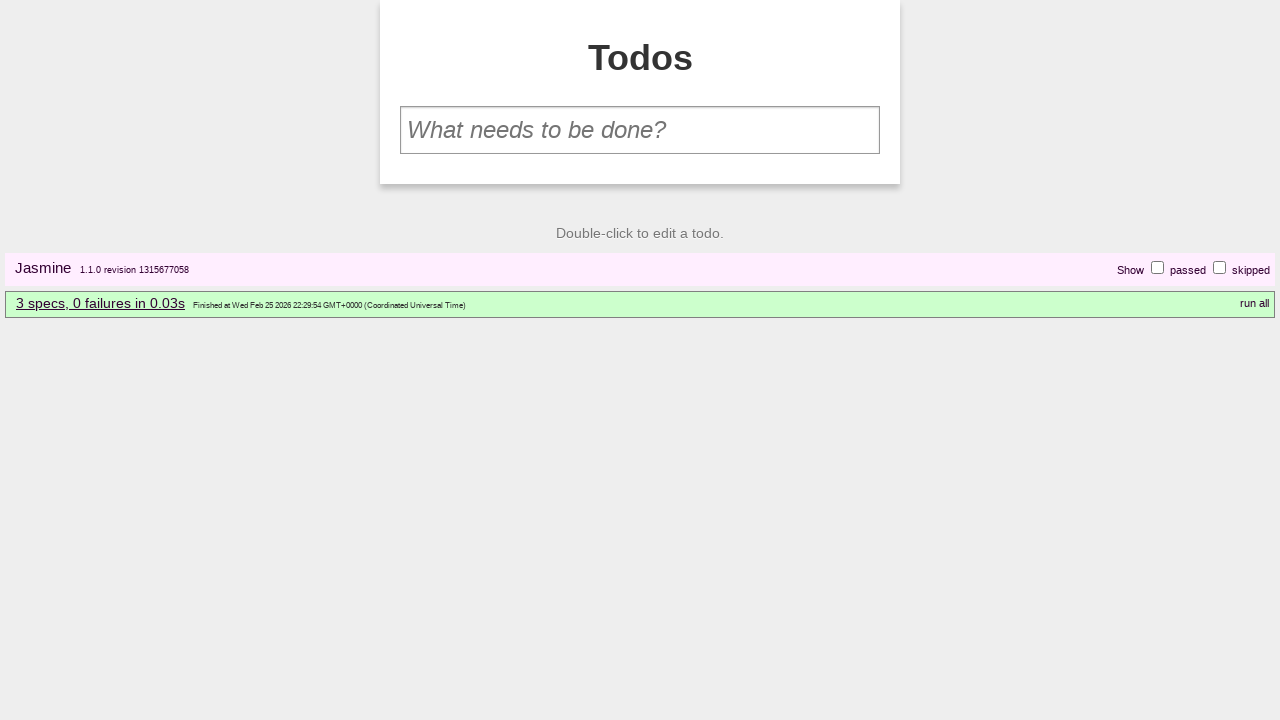

Filled todo input field with 'Buy groceries' on input[placeholder='What needs to be done?']
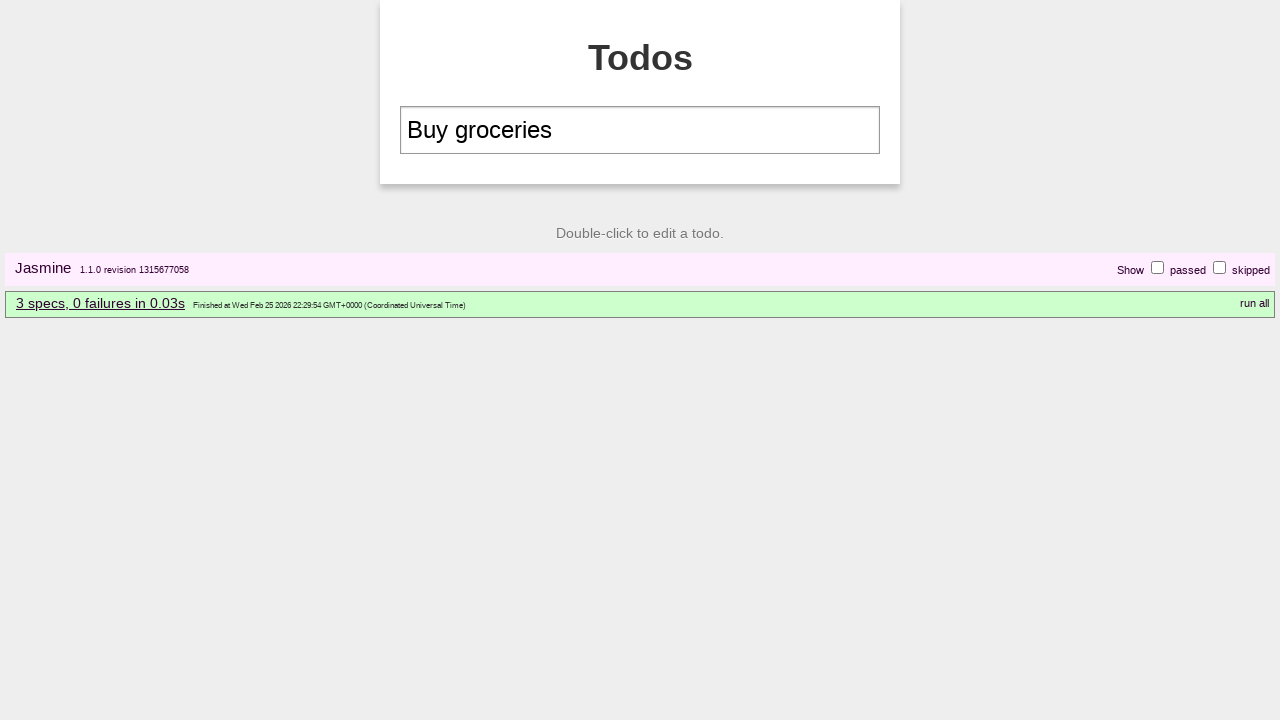

Pressed Enter to submit new todo item on input[placeholder='What needs to be done?']
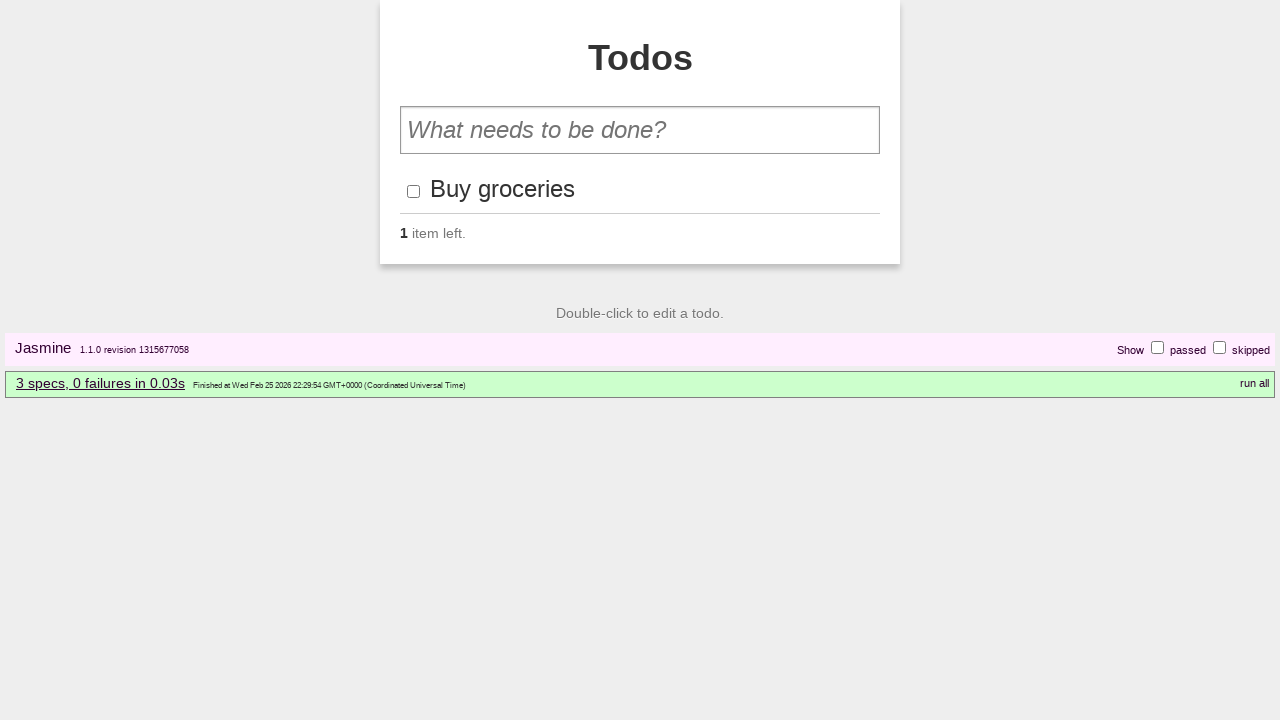

Verified that 'Buy groceries' todo item appears in the list
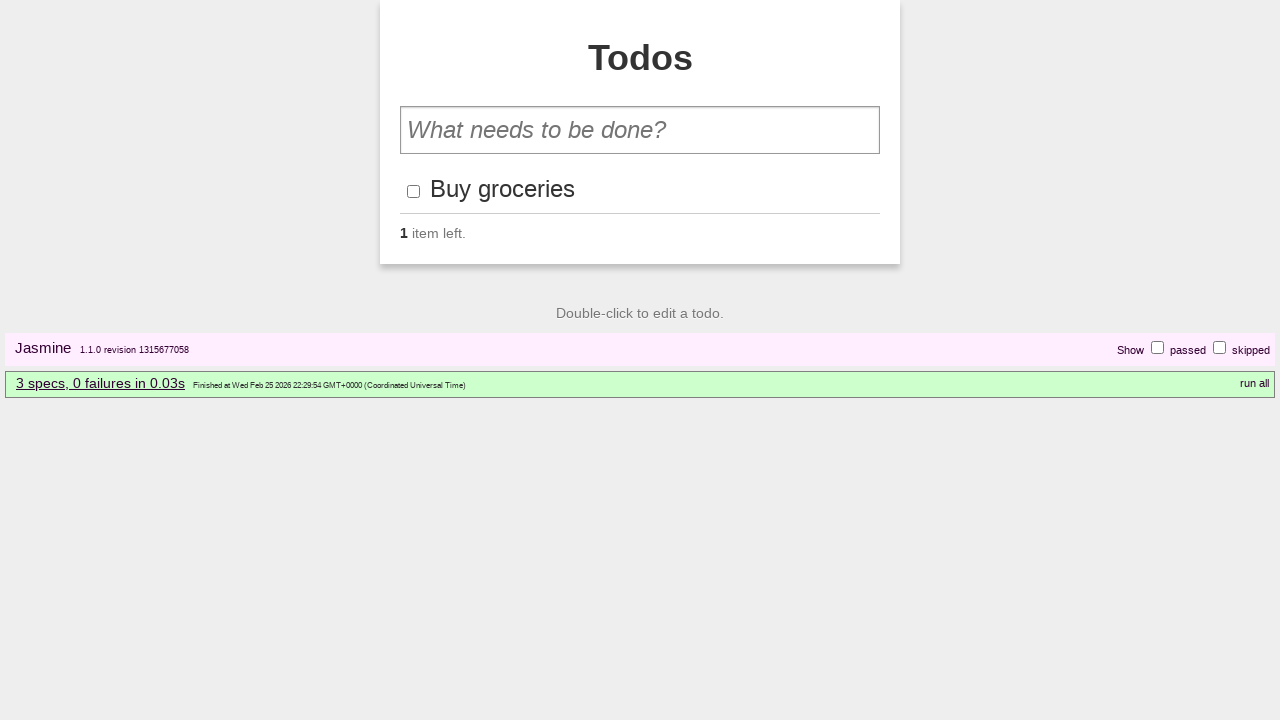

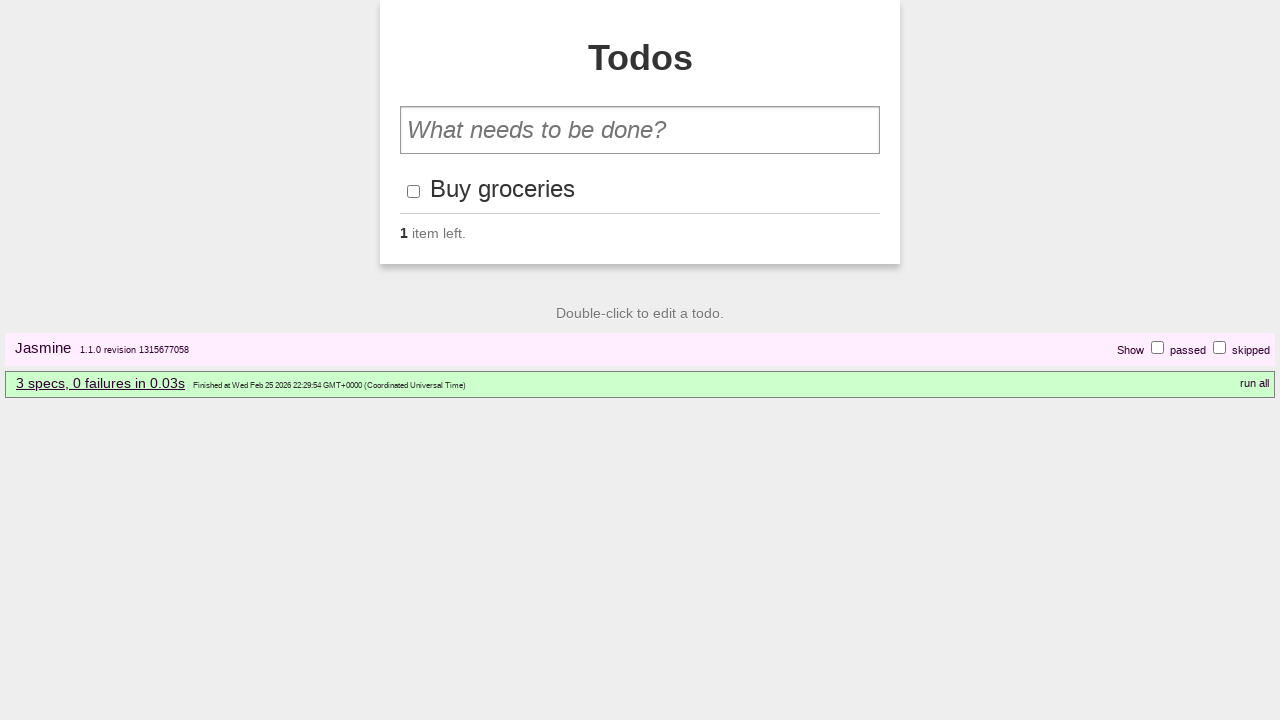